Tests the signup form by selecting language dropdown, filling registration details, agreeing to terms, and verifying the welcome email confirmation message

Starting URL: http://jt-dev.azurewebsites.net/#/SignUp

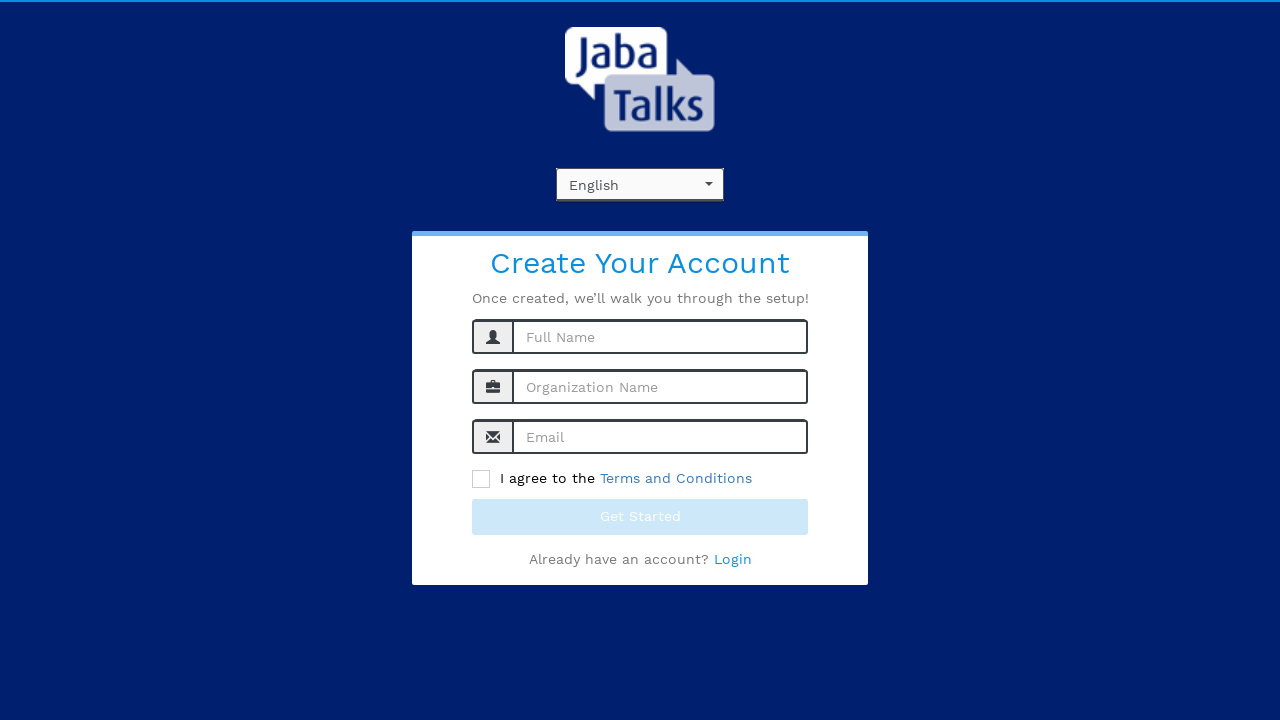

Clicked on language dropdown at (640, 184) on div#language
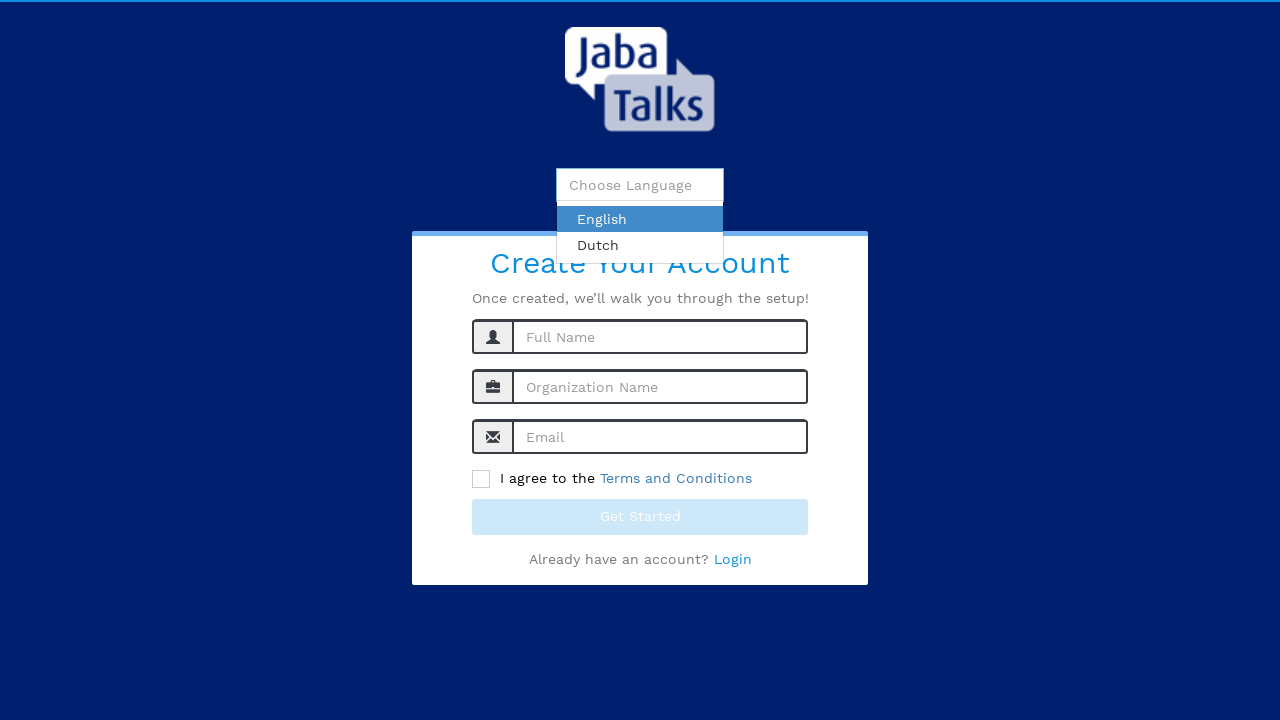

English language option is visible in dropdown
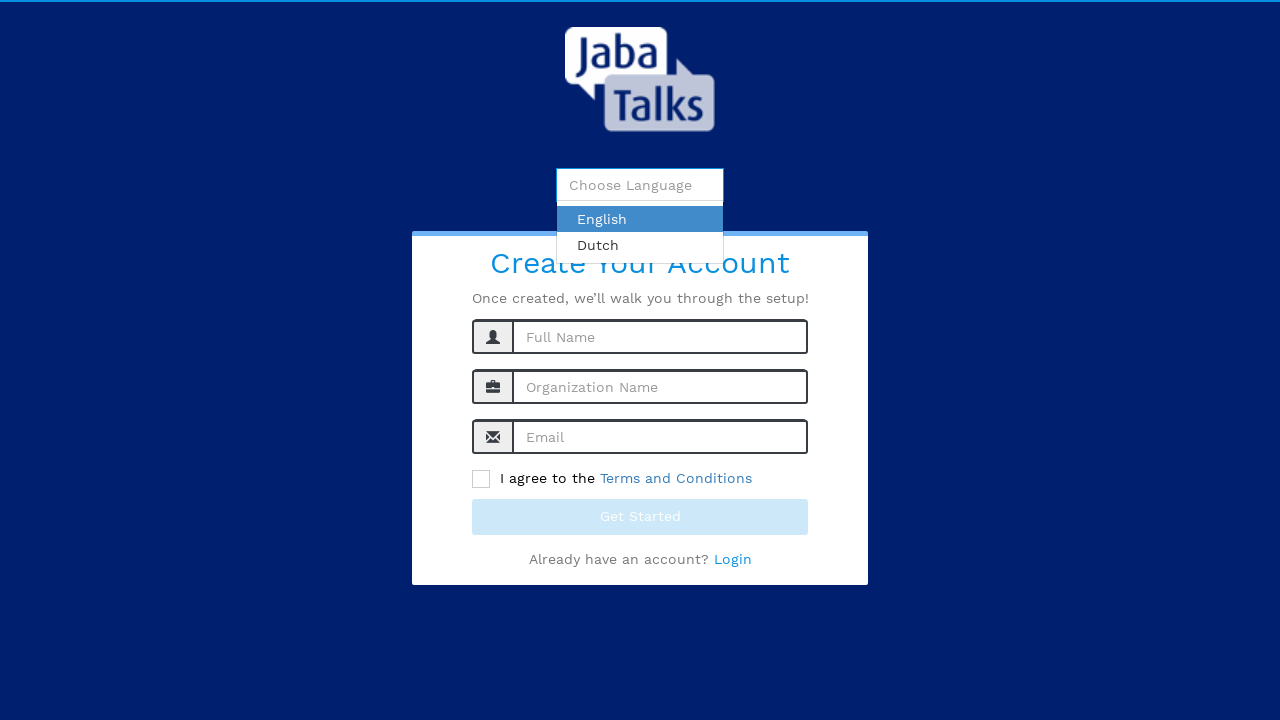

Dutch language option is visible in dropdown
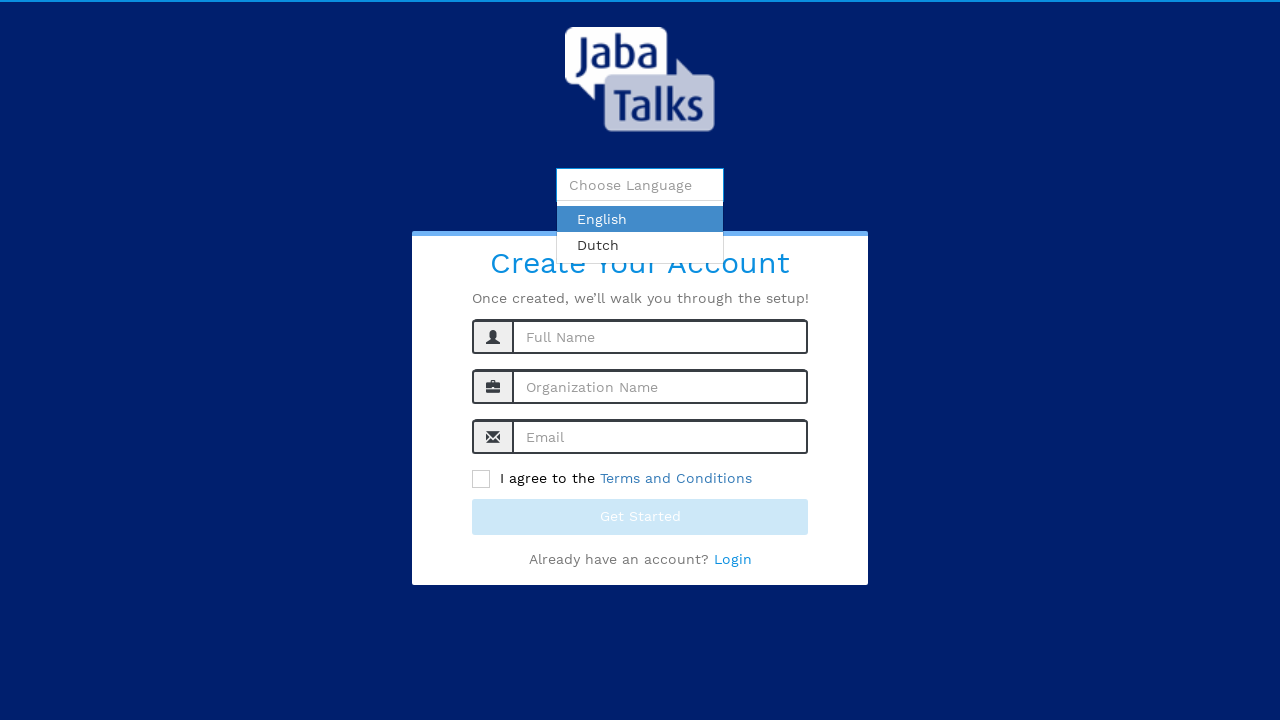

Filled name field with 'John Smith' on input#name
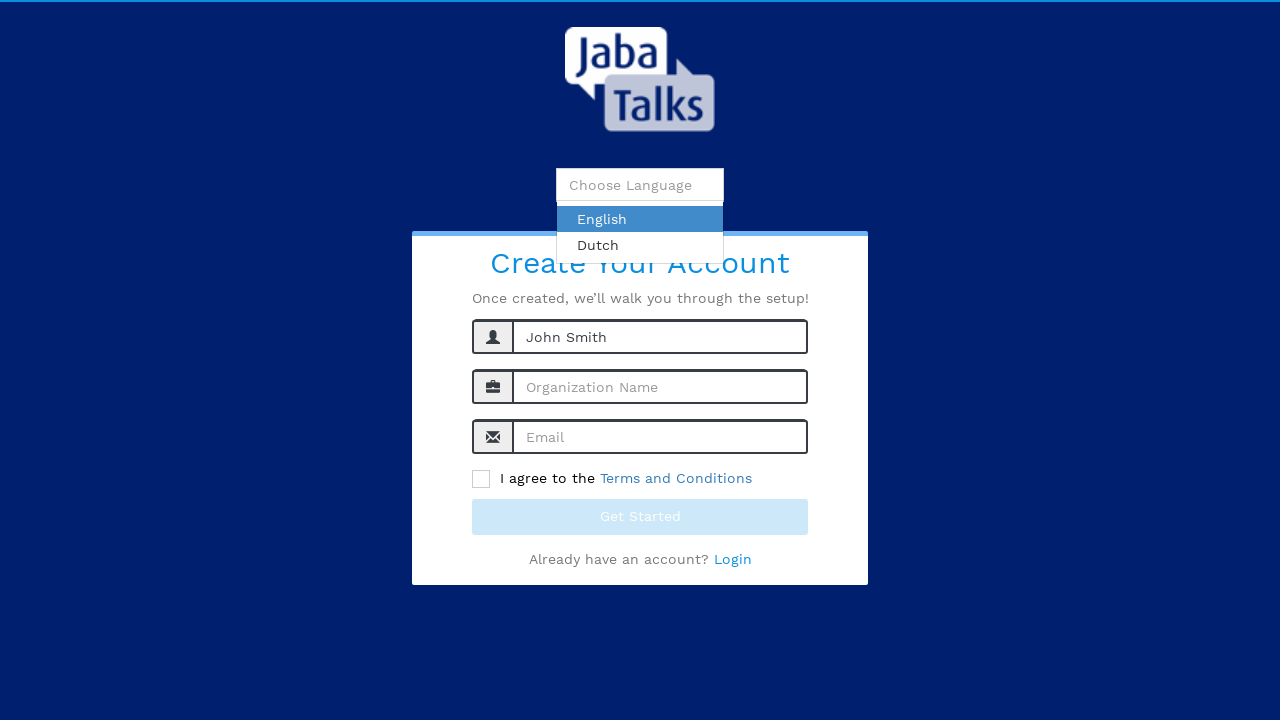

Filled organization name field with 'Tech Solutions Inc' on input#orgName
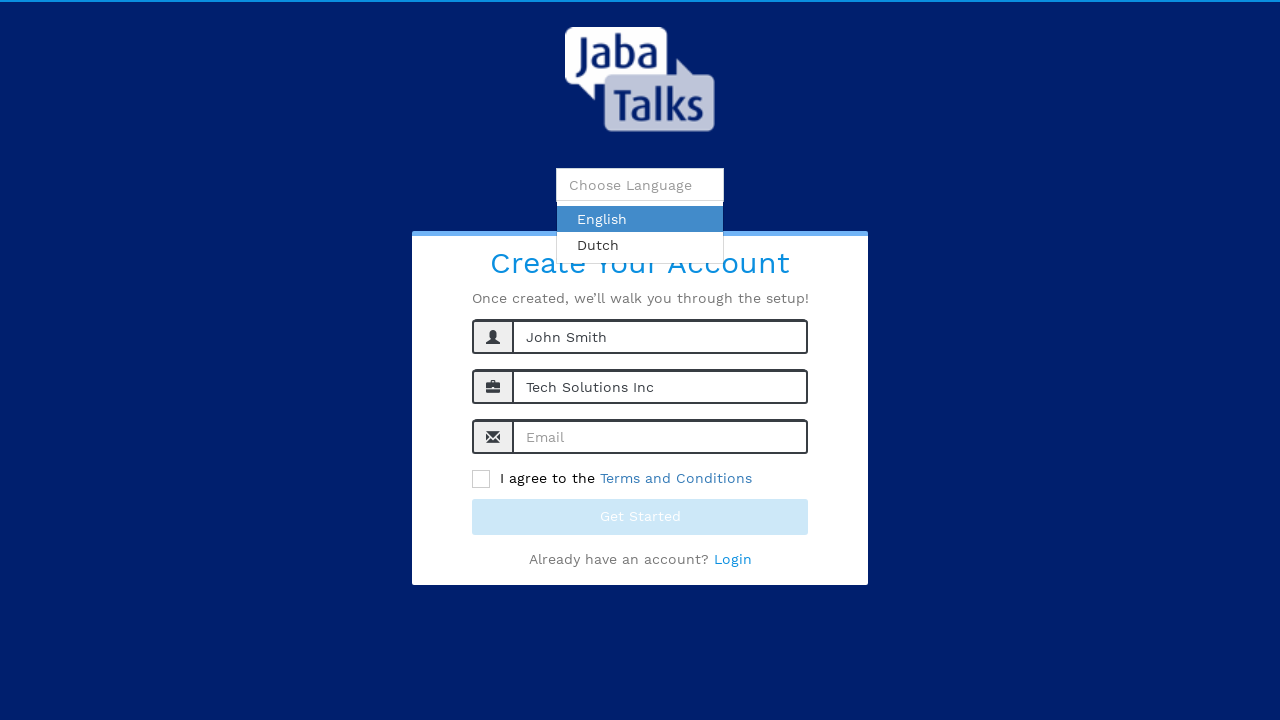

Filled email field with 'john.smith@techsolutions.com' on input#singUpEmail
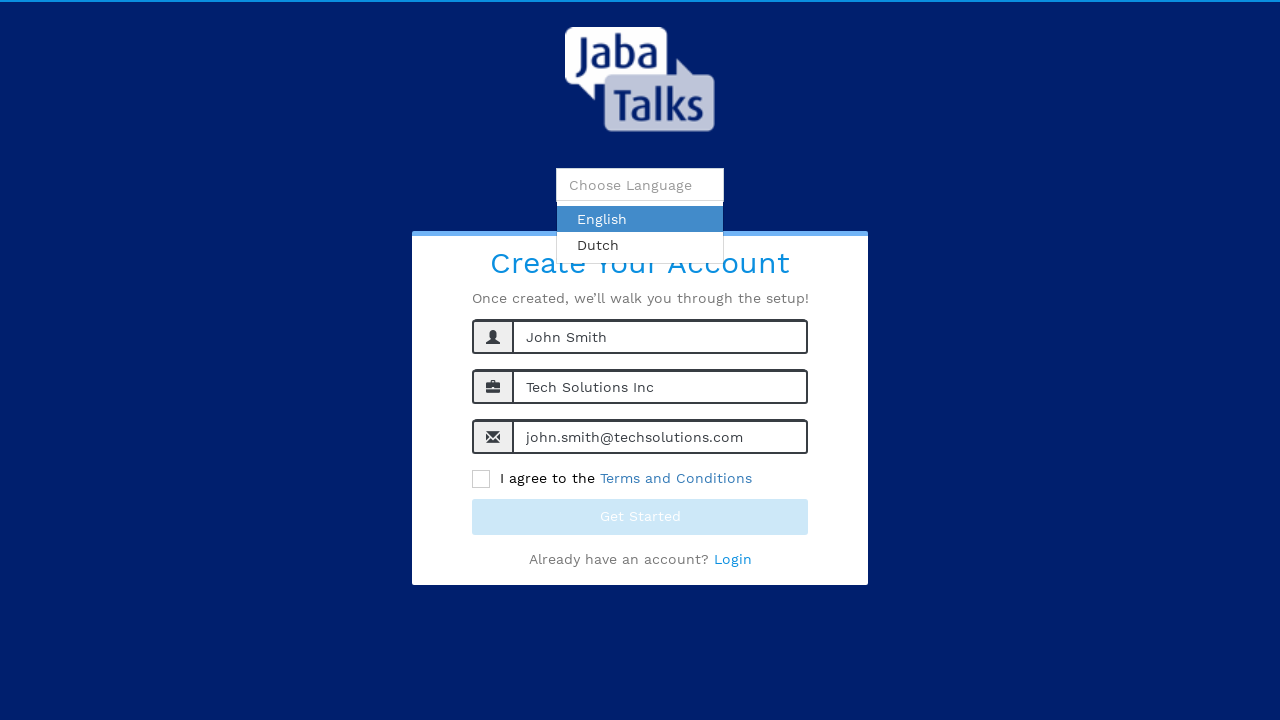

Clicked on terms and conditions agreement checkbox at (481, 479) on xpath=//label//span[text()='I agree to the']
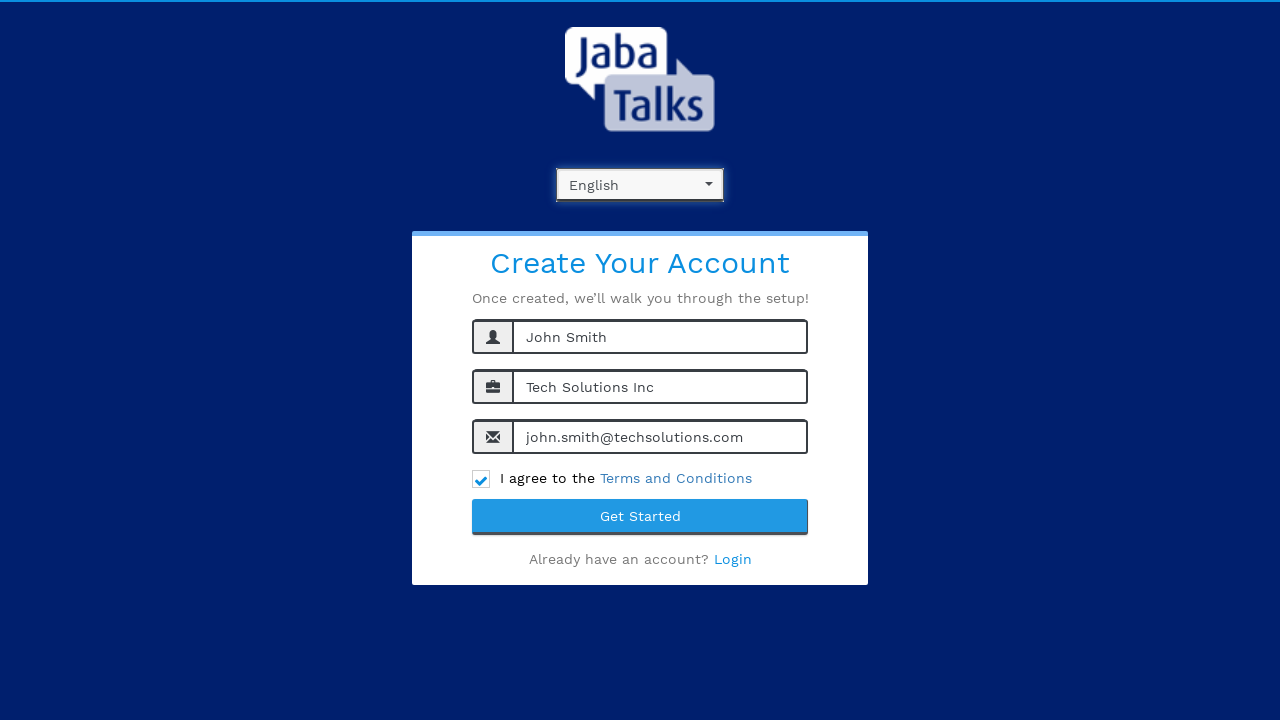

Clicked 'Get Started' button to submit signup form at (640, 517) on button[type='submit']:has-text('Get Started')
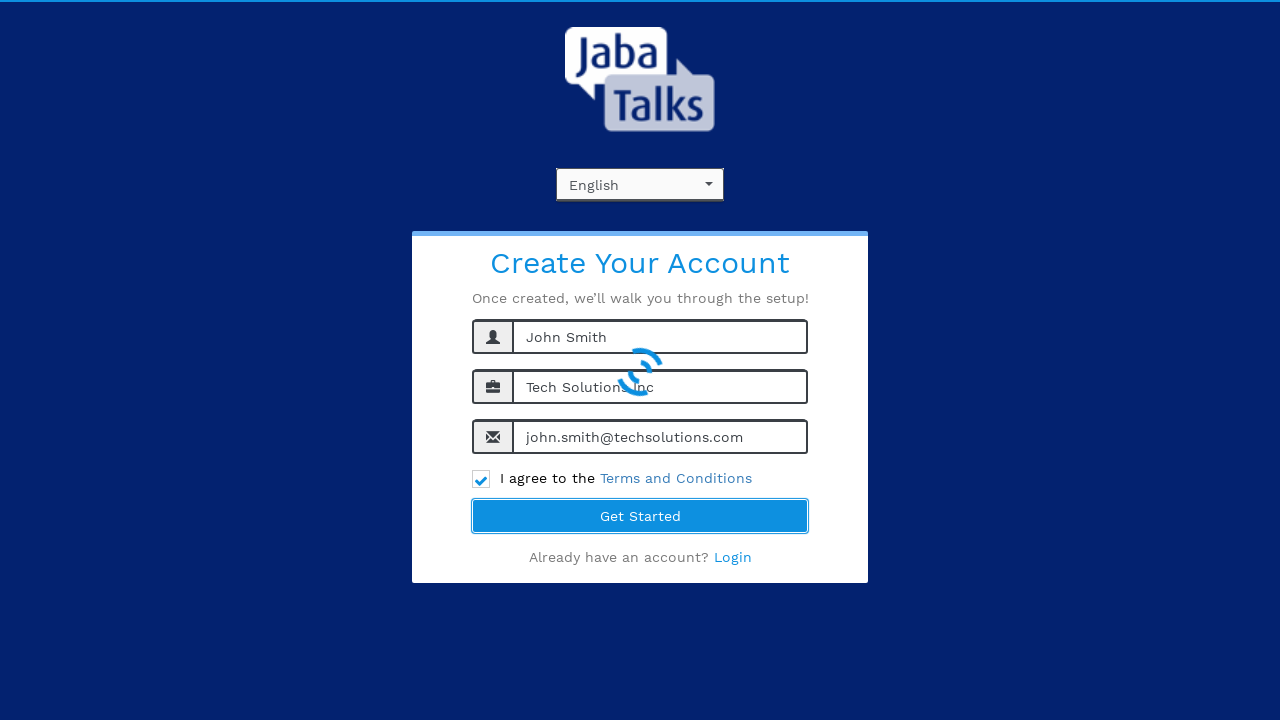

Welcome email confirmation message is displayed
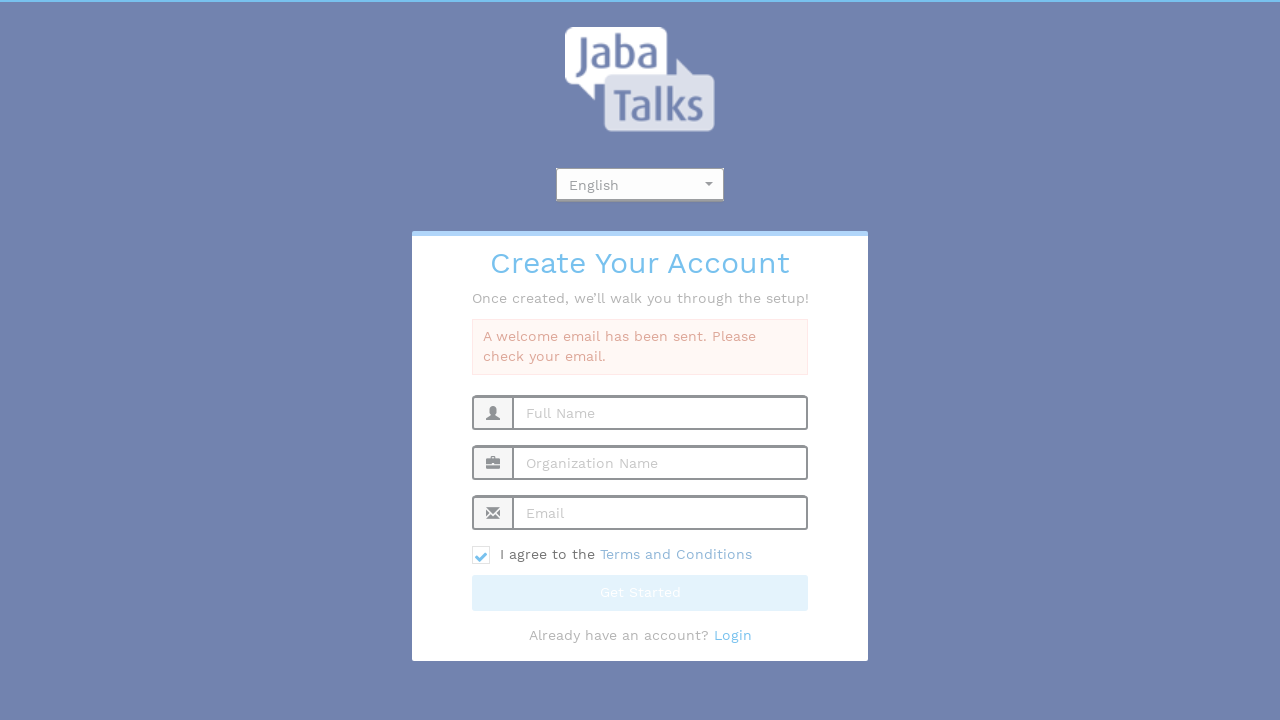

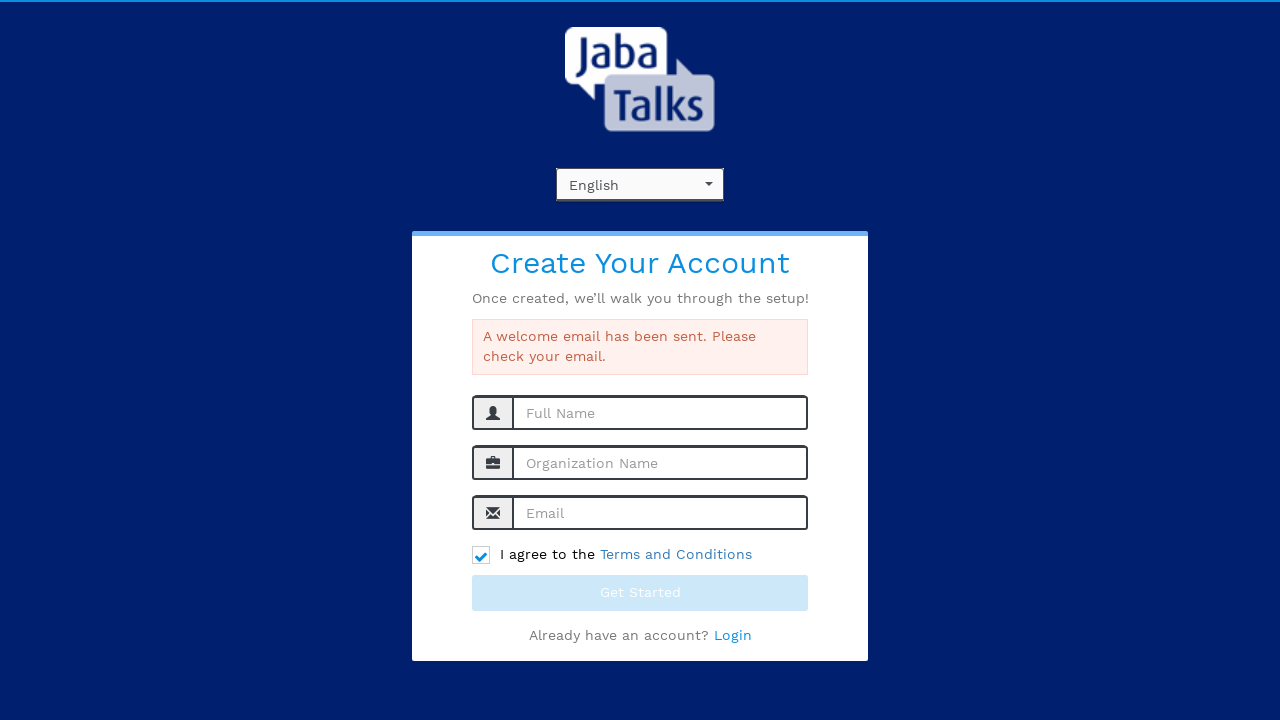